Navigates to a phone catalog page and scrolls to load all products, then verifies that product titles and prices are displayed

Starting URL: https://www.tiendaclaro.pe/personas/catalogo-celulares/liberados

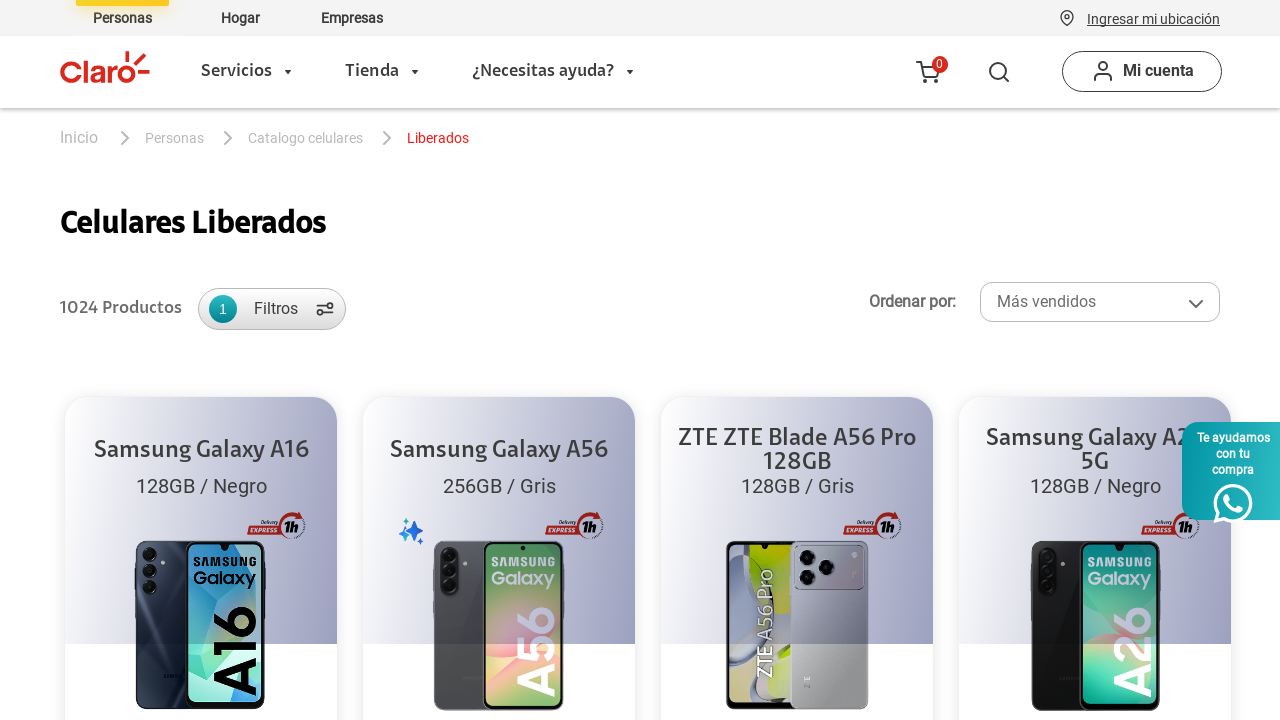

Scrolled to bottom of page to trigger lazy loading of products
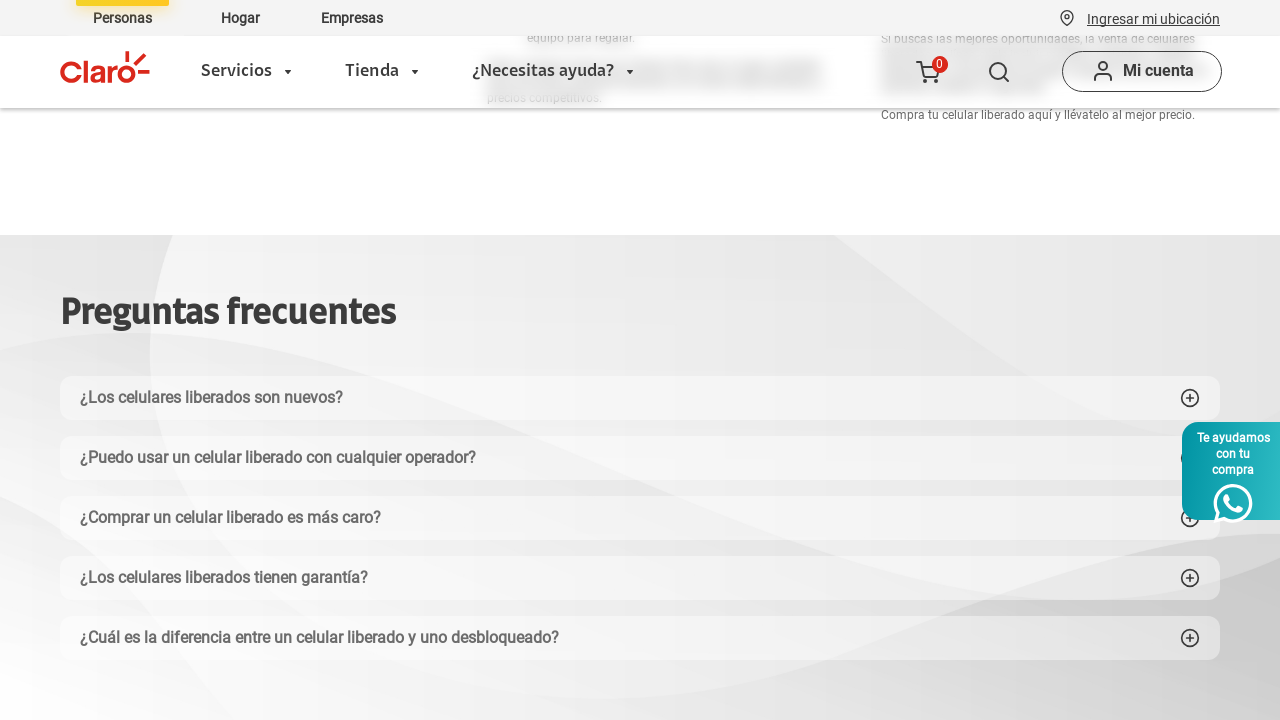

Waited 3 seconds for products to load
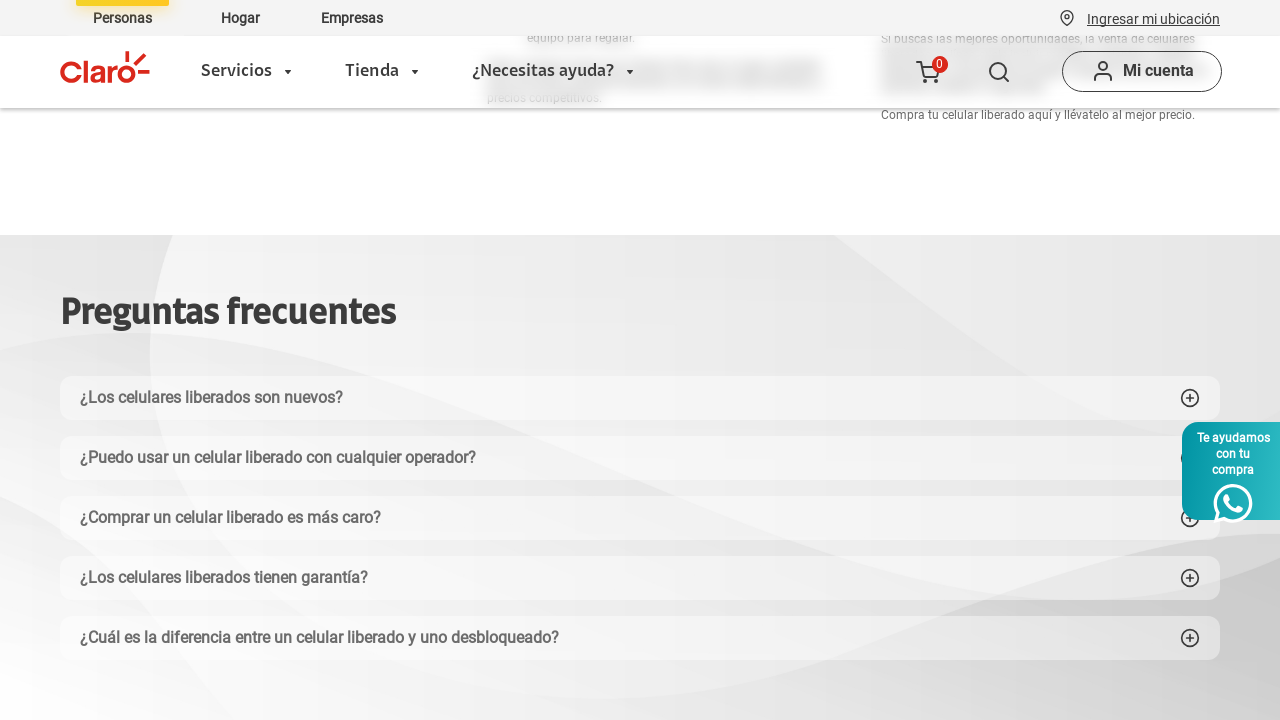

Product titles became visible
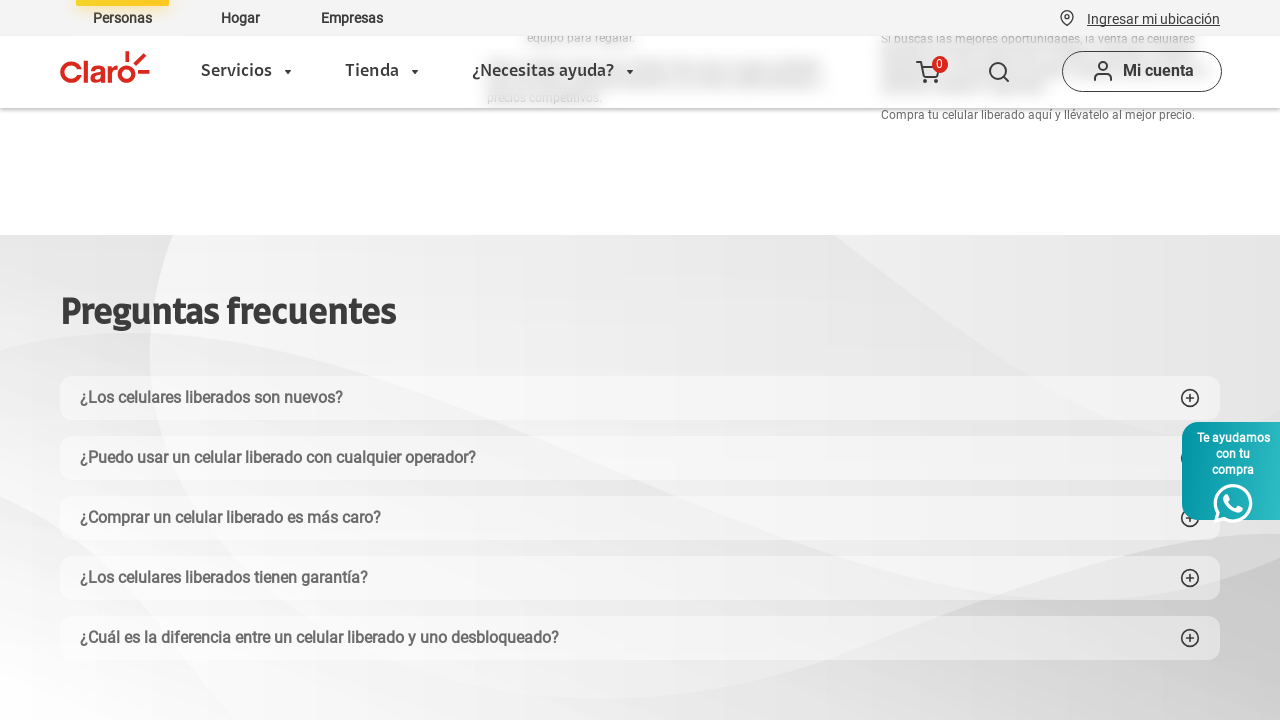

Scrolled to bottom again to load more products
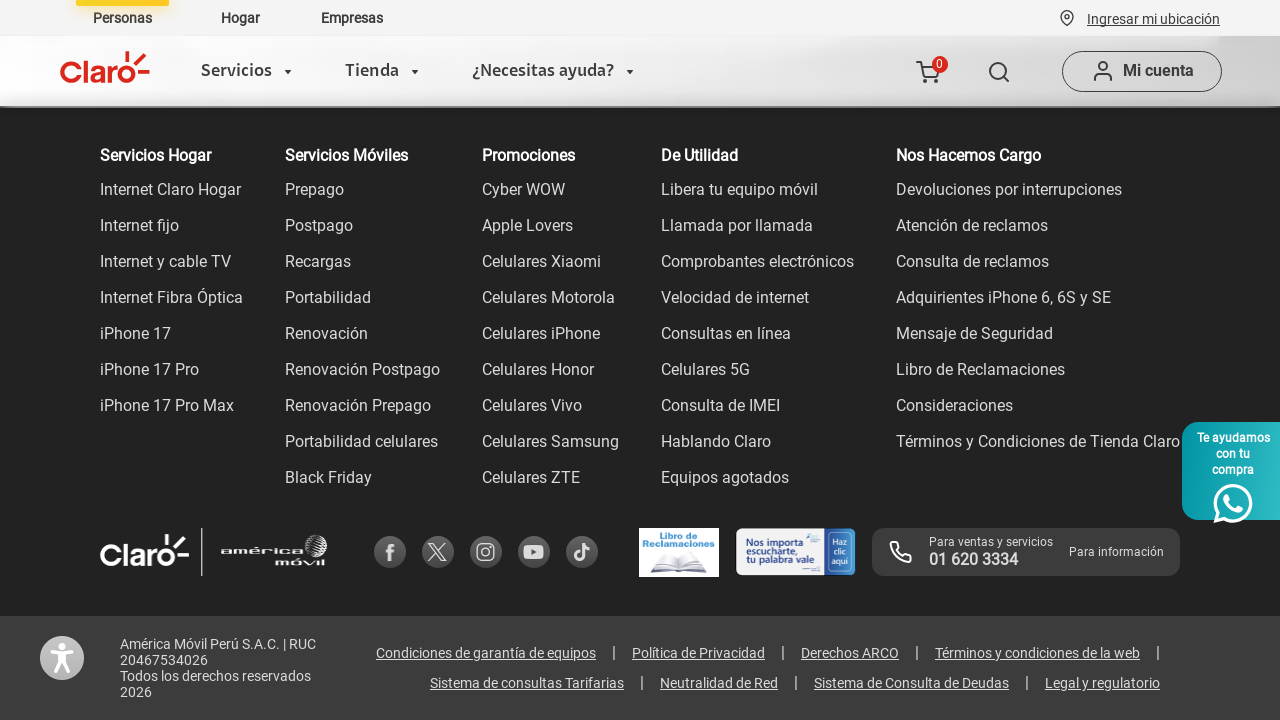

Waited 3 seconds for additional content to load
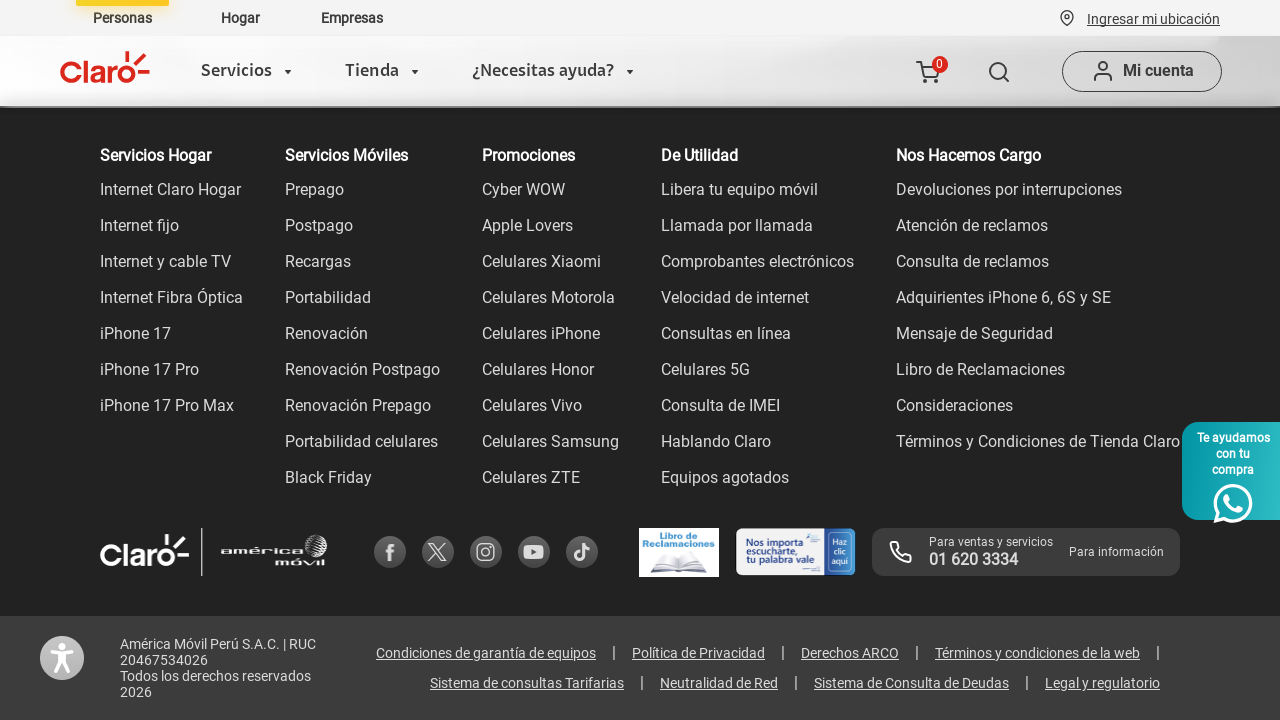

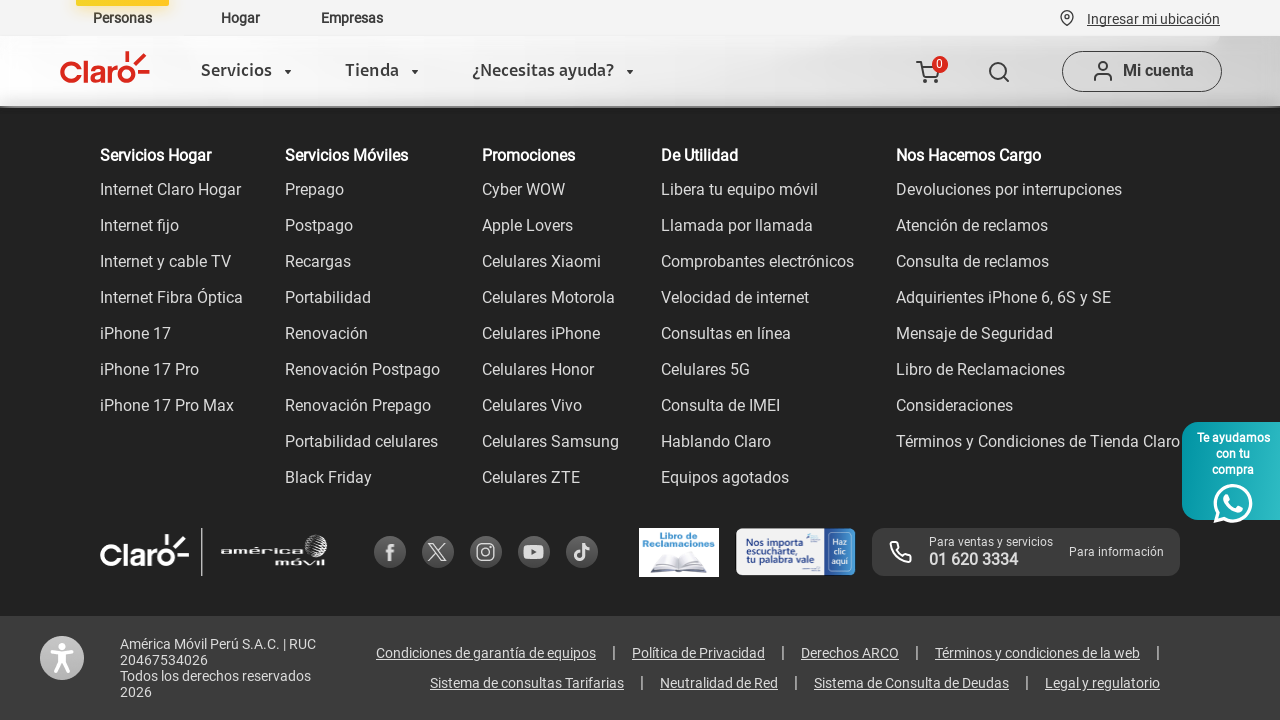